Tests window switching functionality by clicking a link to open a new window and switching to it using window handles

Starting URL: https://the-internet.herokuapp.com/windows

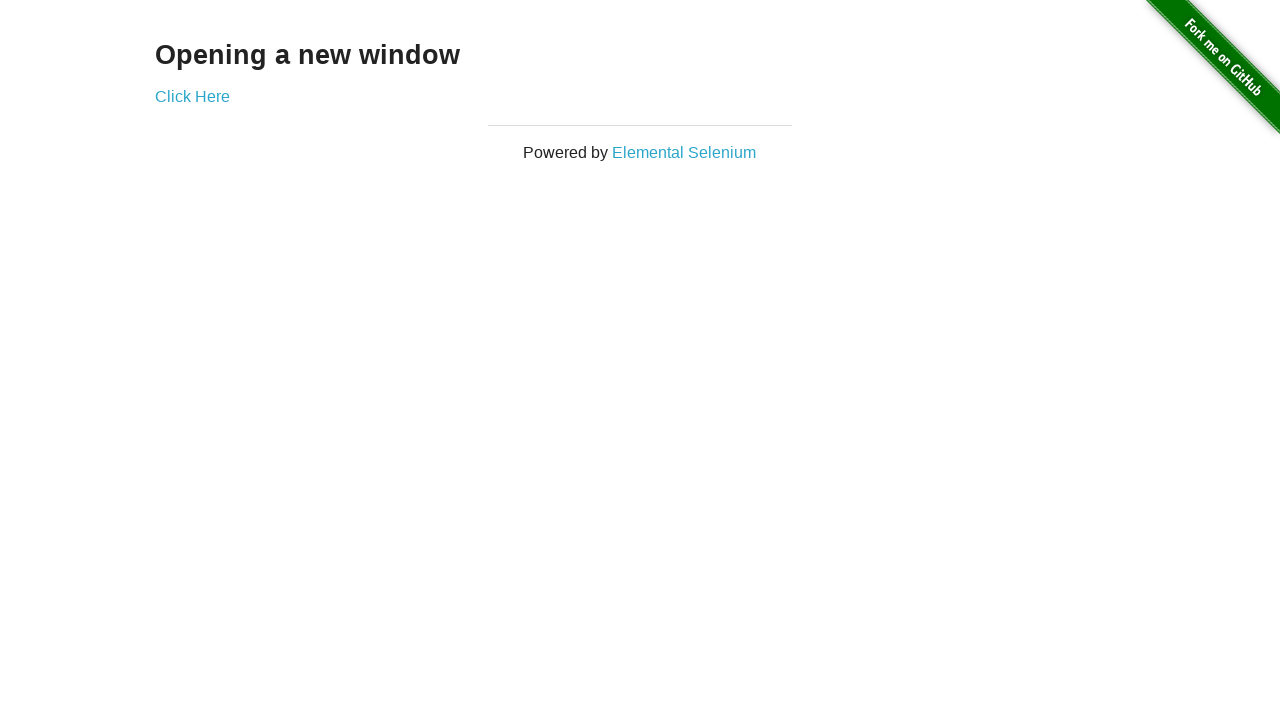

Clicked 'Click Here' link to open a new window at (192, 96) on text='Click Here'
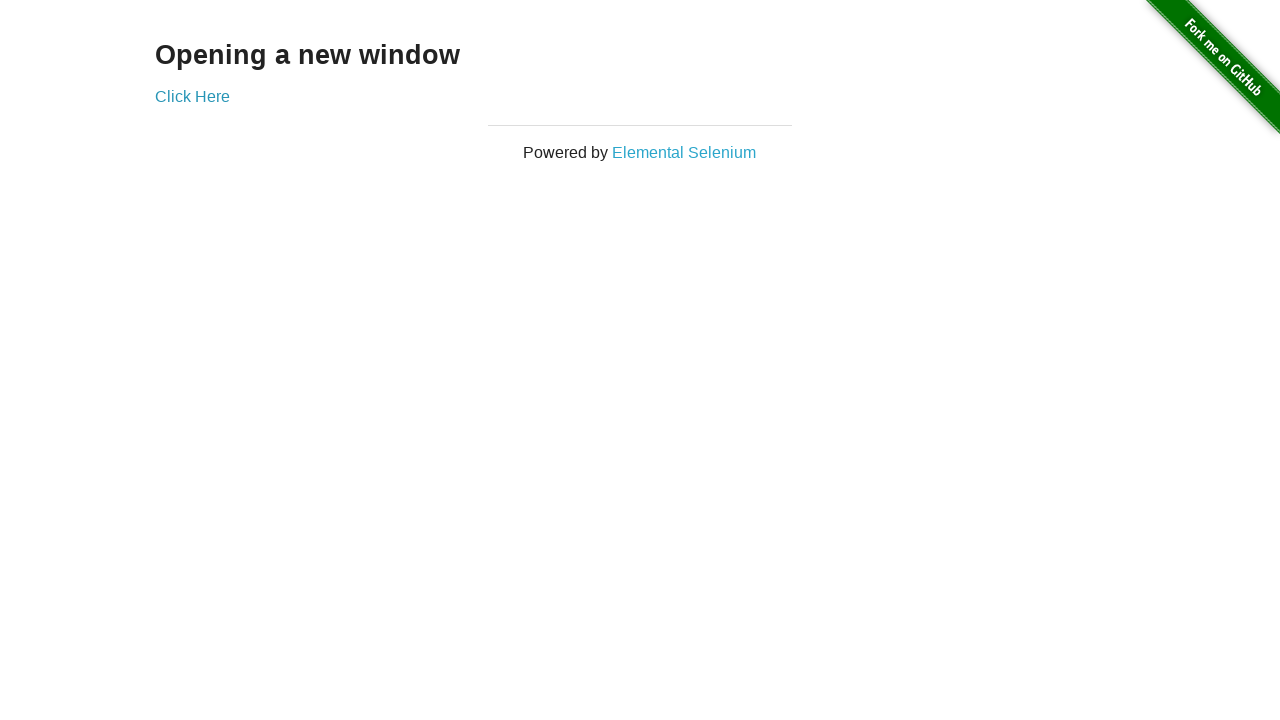

New window opened and captured
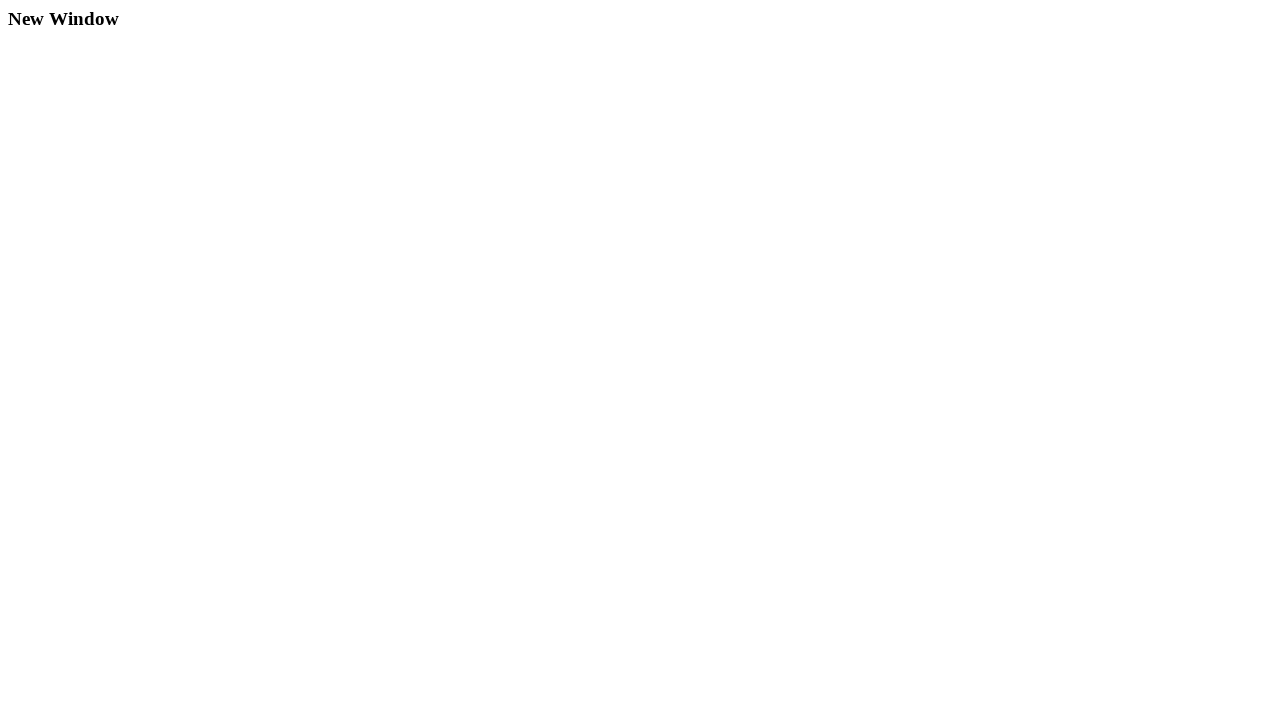

Switched to new window with title: New Window
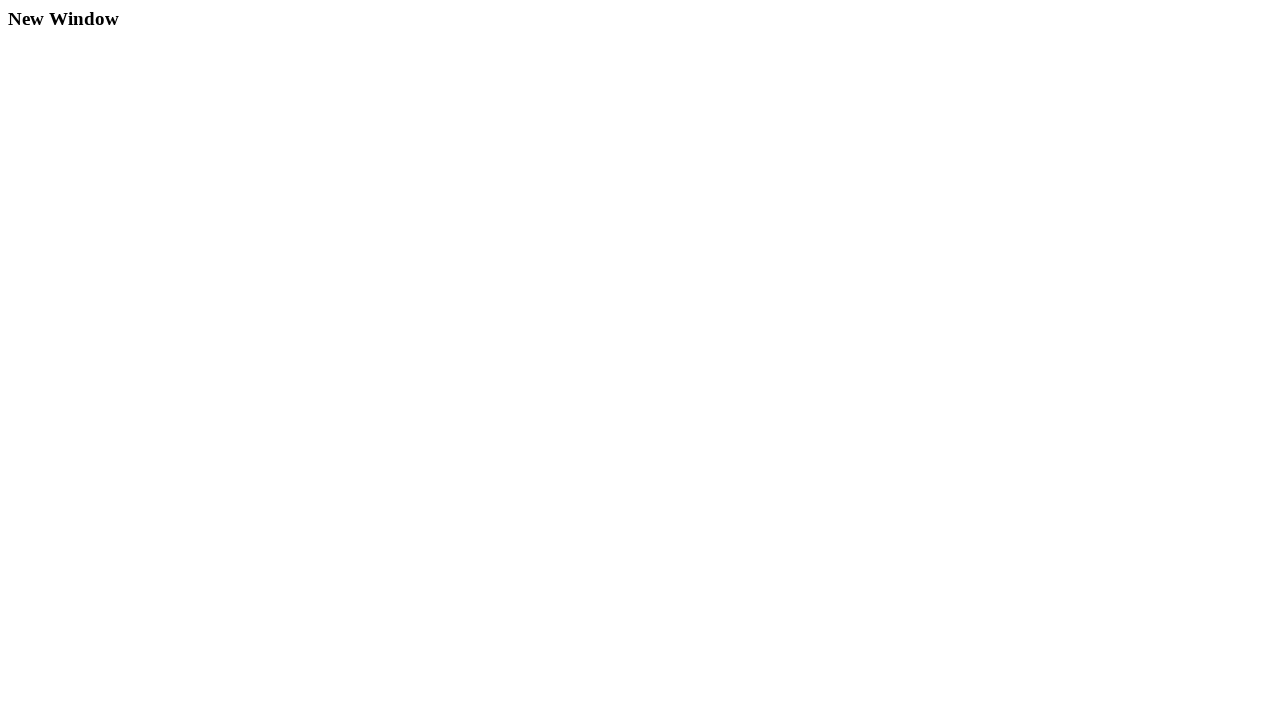

Verified original window still accessible with title: The Internet
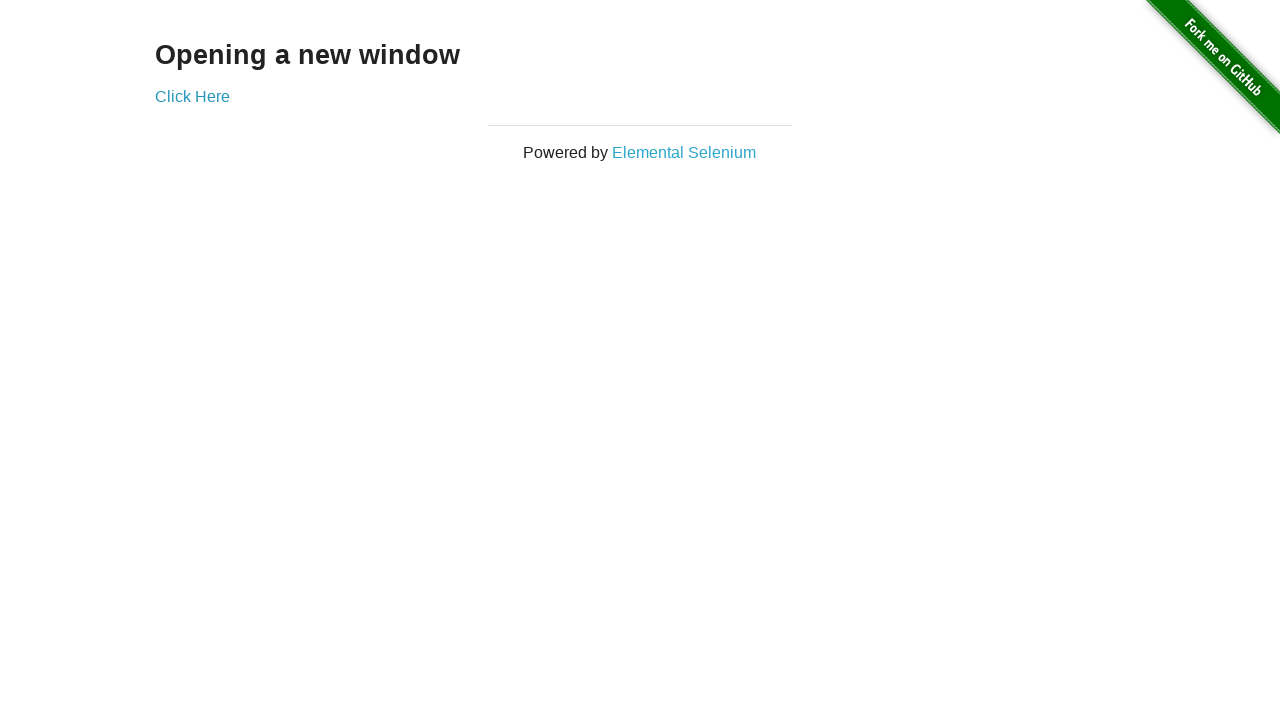

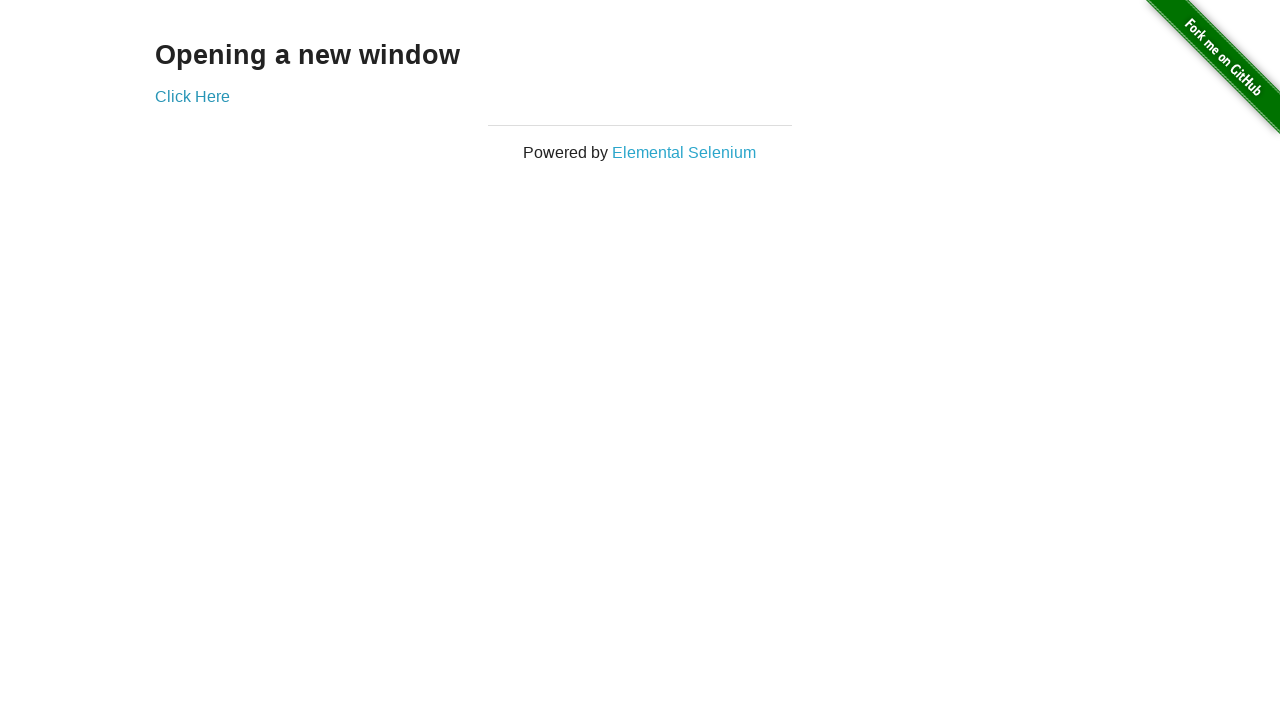